Navigates to SauceLabs demo request page and interacts with the Solution Interest dropdown field by selecting an option

Starting URL: https://saucelabs.com/request-demo

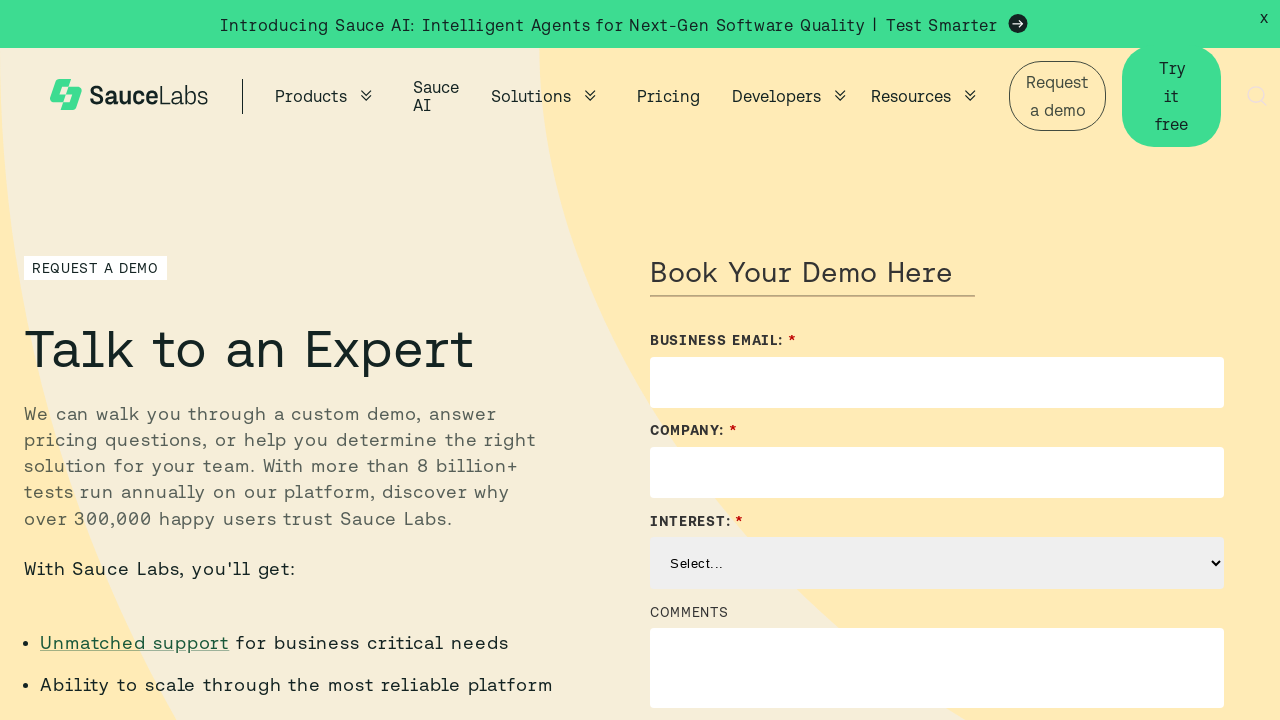

Navigated to SauceLabs request demo page
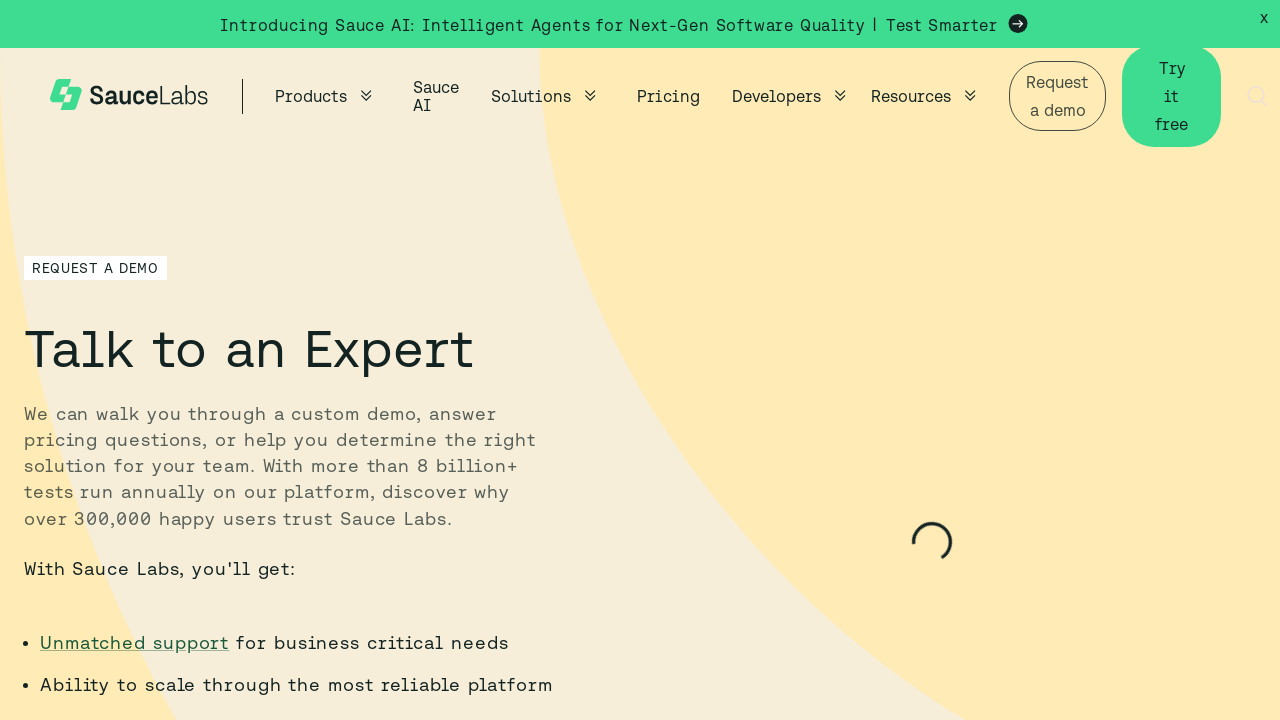

Selected 'Mobile Application Testing' from Solution Interest dropdown on select[name='Solution_Interest__c']
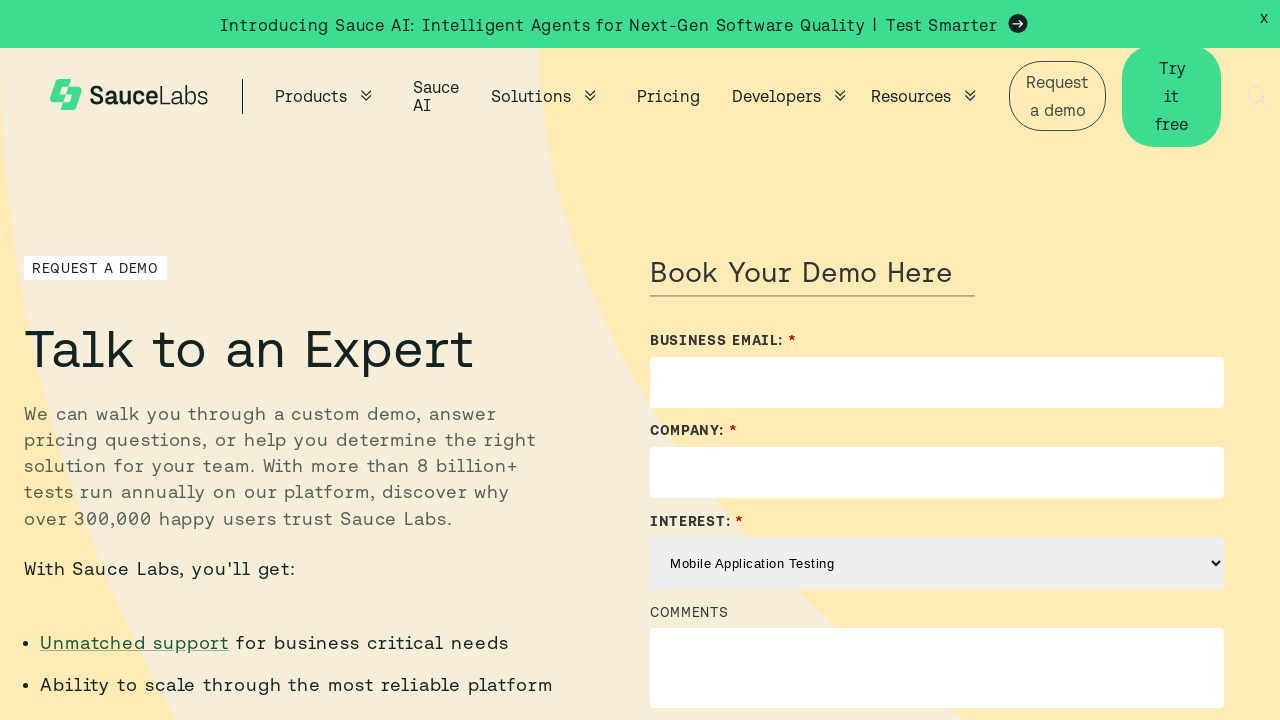

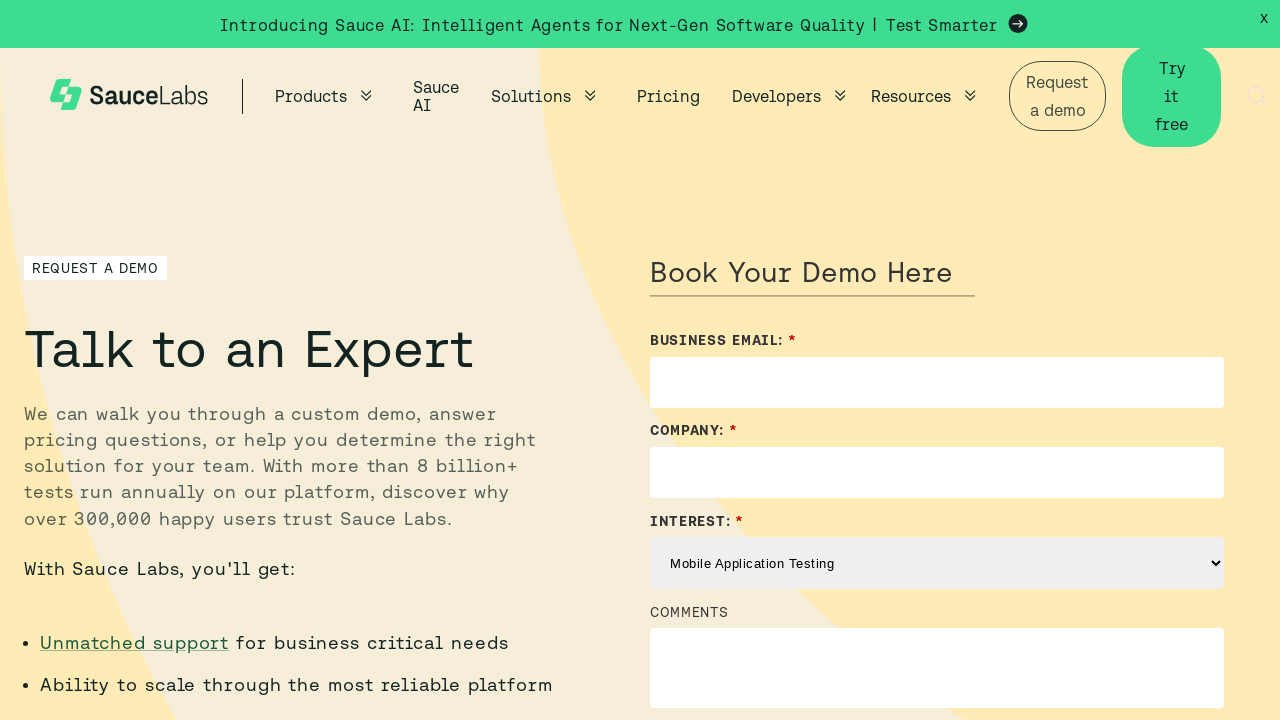